Tests downloading a JSON file by clicking the download link and verifying the JSON content structure

Starting URL: http://the-internet.herokuapp.com/download

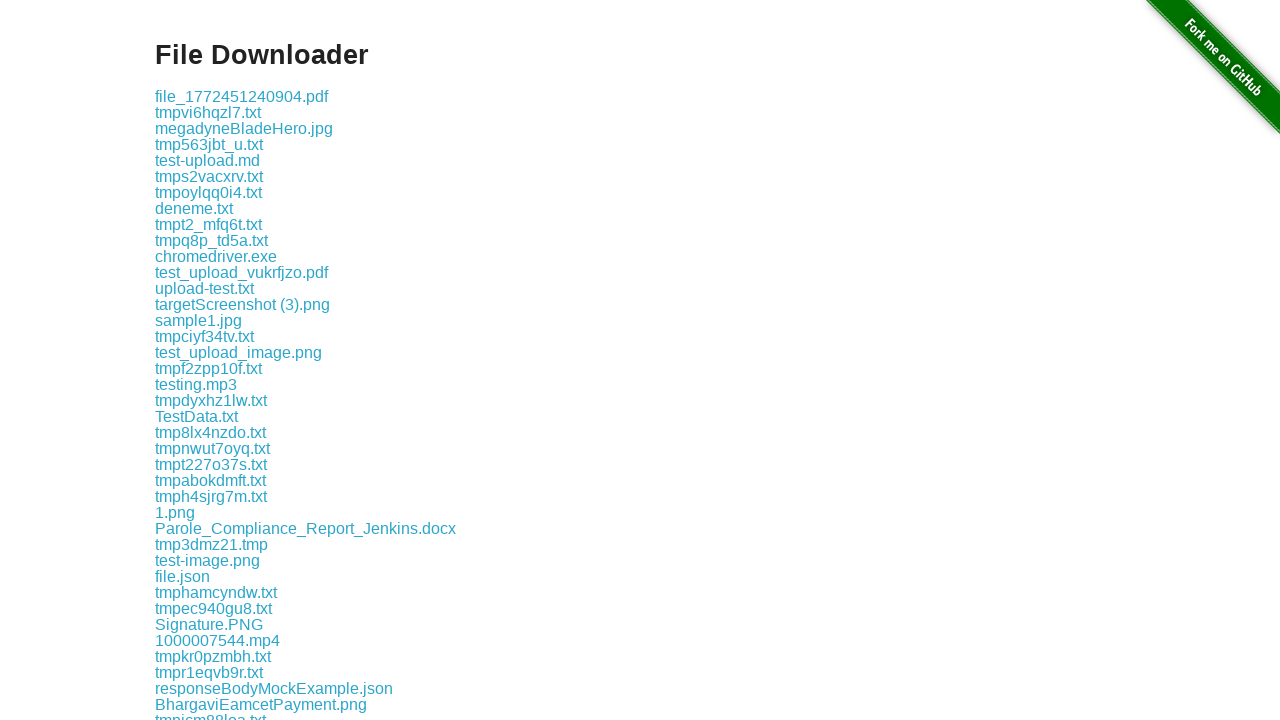

Clicked on testUpload.json download link at (210, 360) on text=testUpload.json
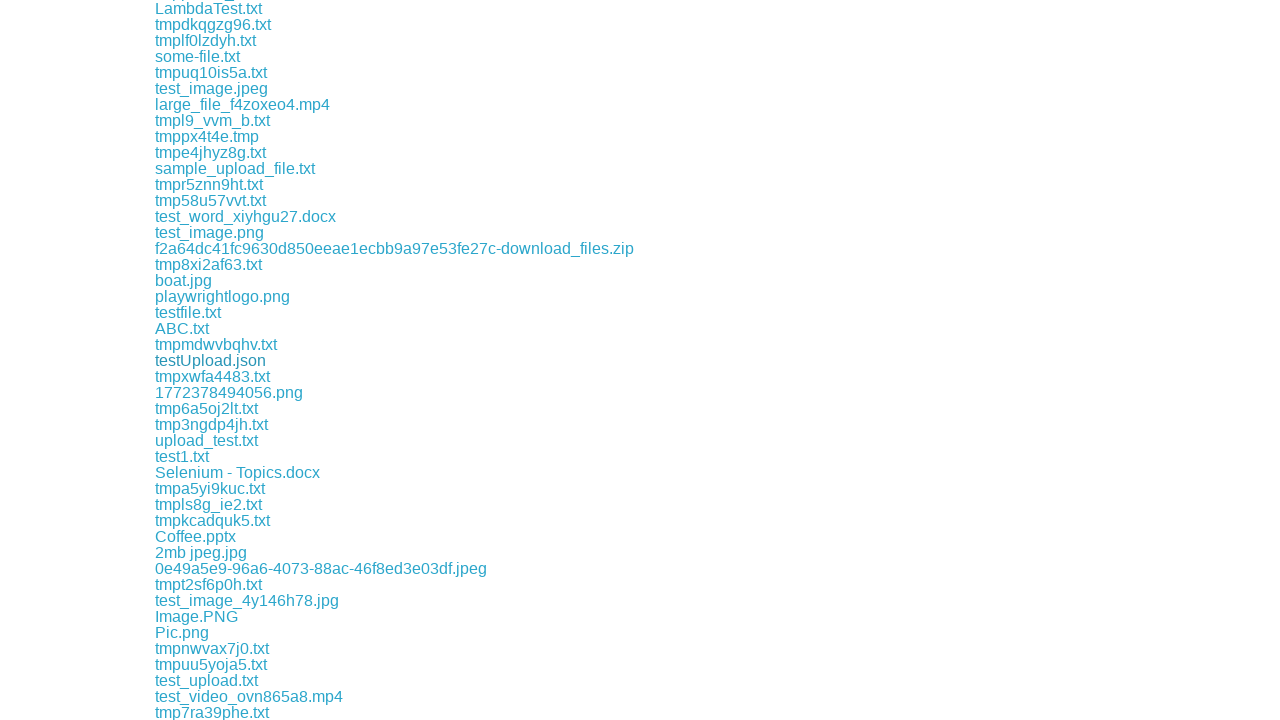

JSON file download completed
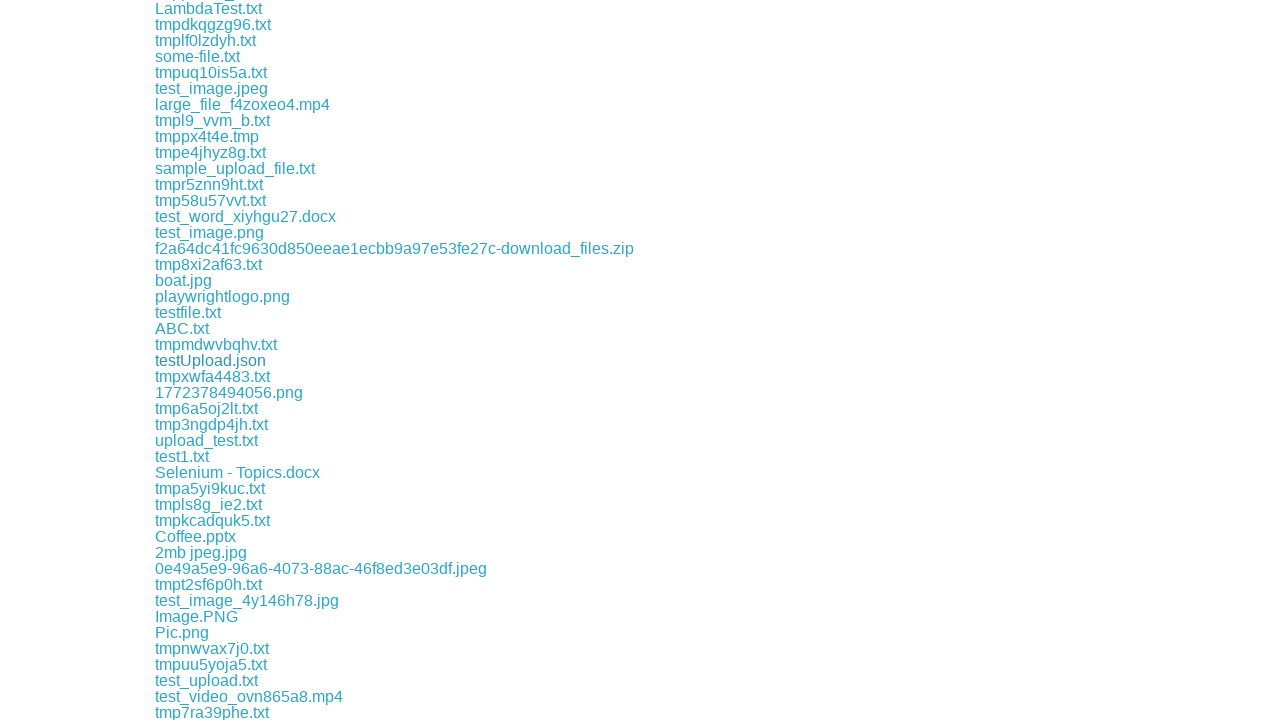

Retrieved downloaded file path
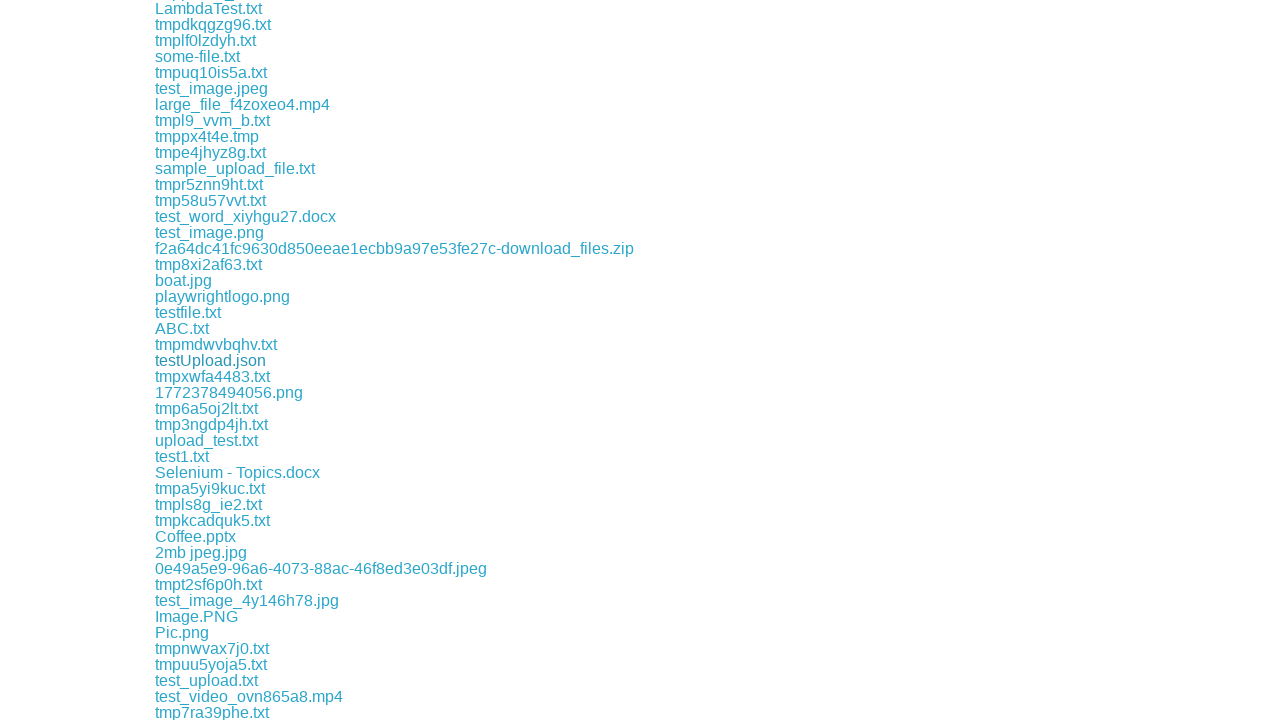

Read and parsed JSON file content
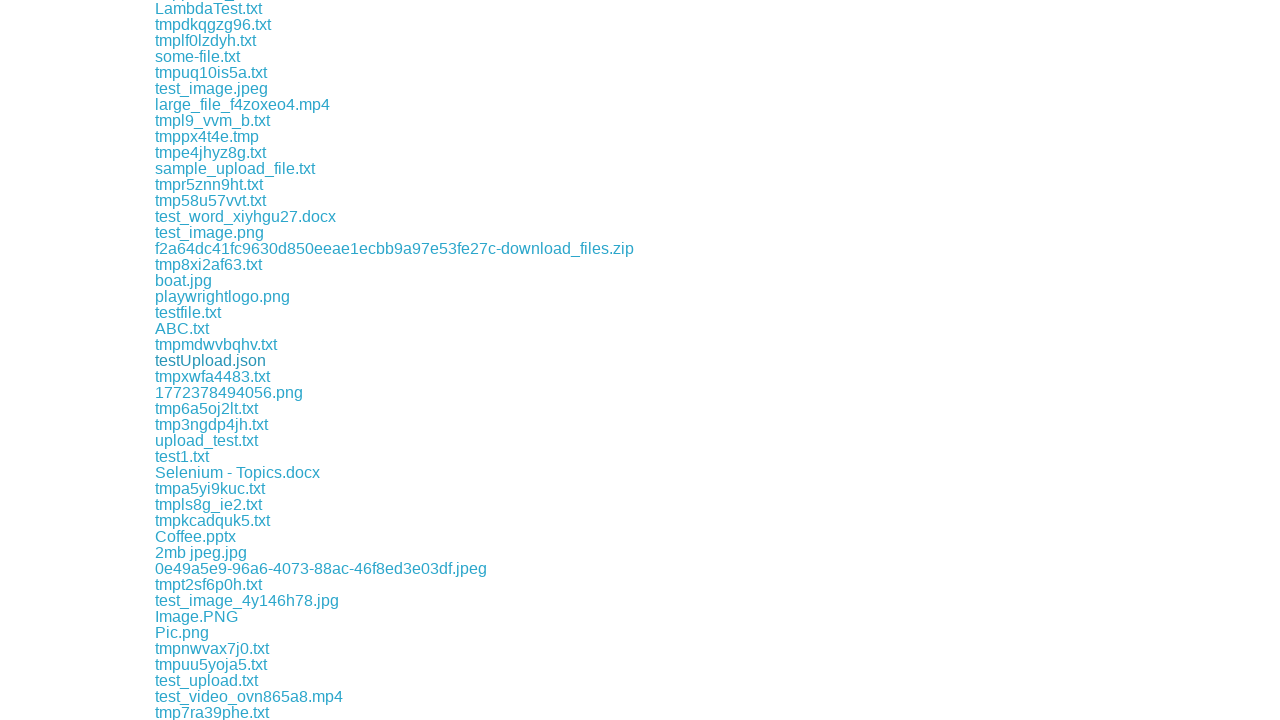

Verified posts[0].id equals 1
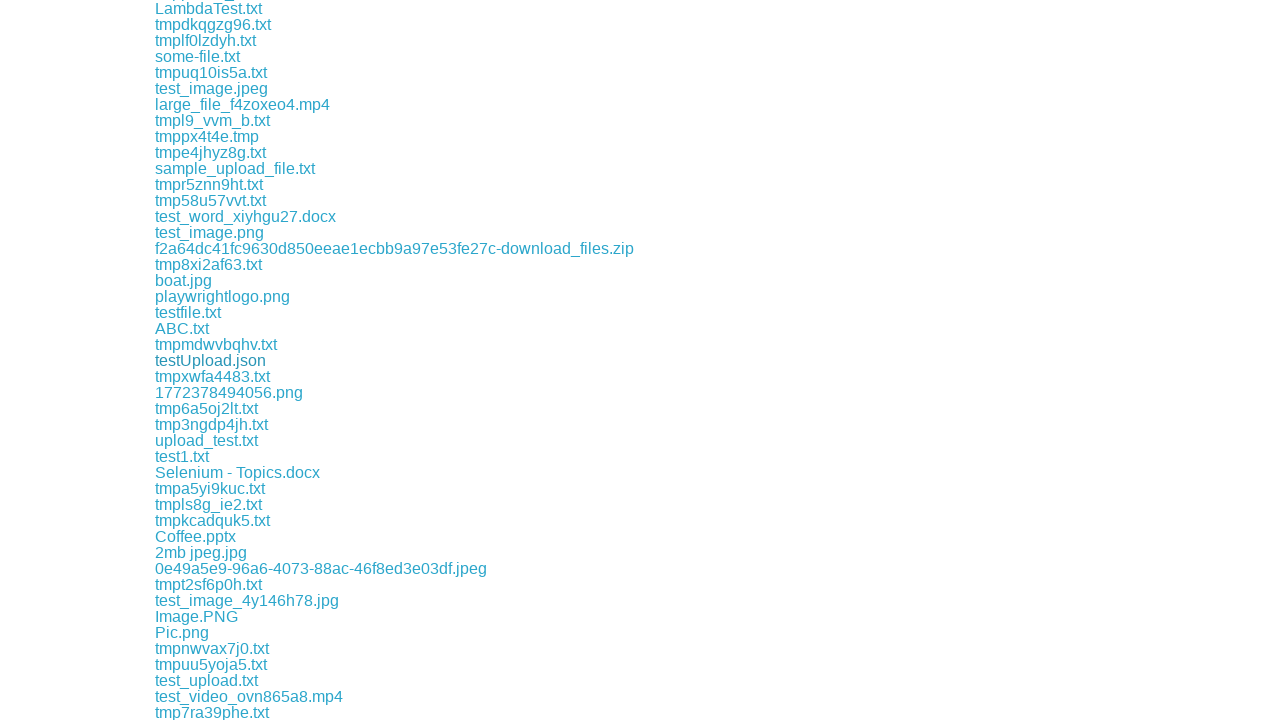

Verified posts[0].title equals 'json-server'
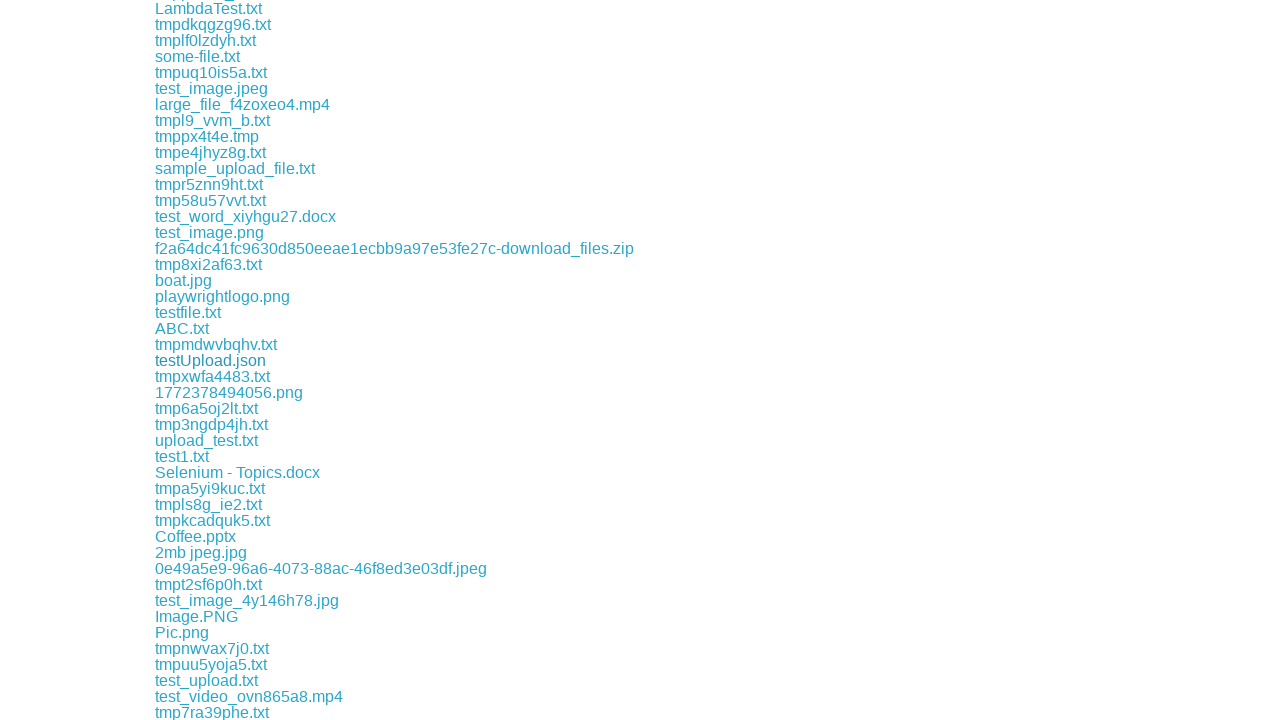

Verified posts[0].author equals 'davert'
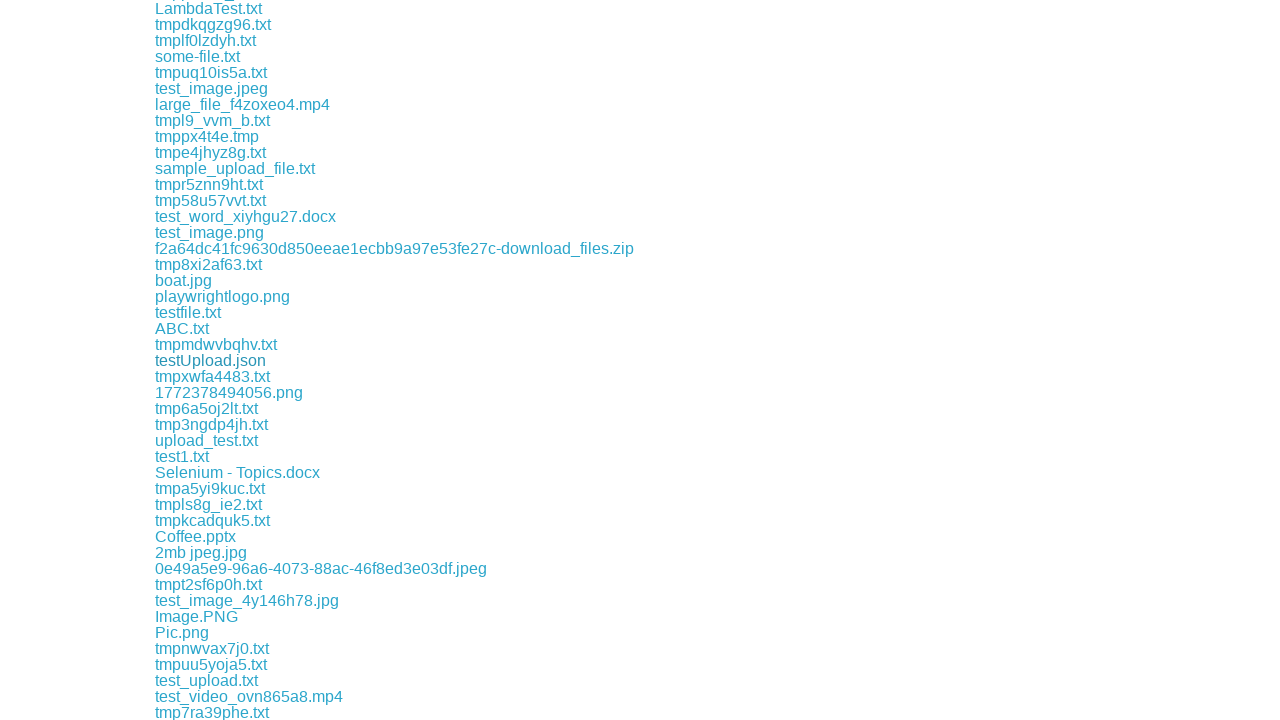

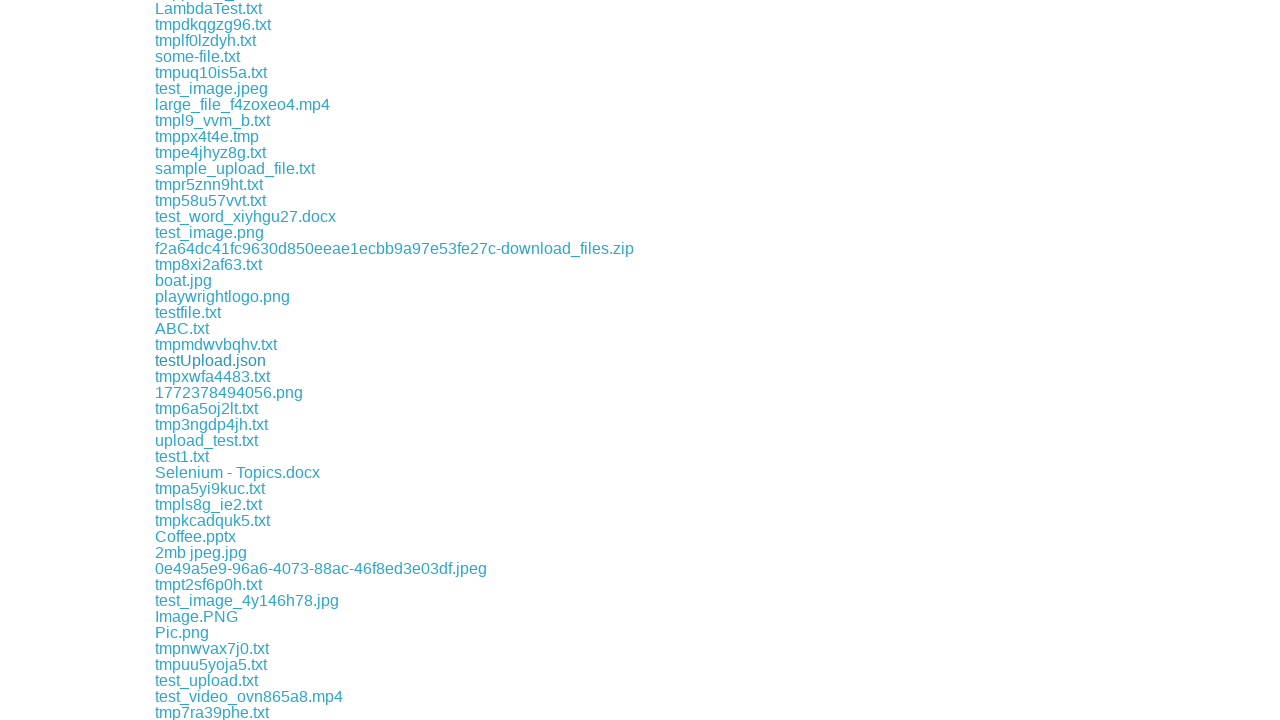